Tests iframe handling by switching to a named frame, filling a form field inside it, then switching back to parent frame and filling another field on the main page

Starting URL: https://www.hyrtutorials.com/p/frames-practice.html

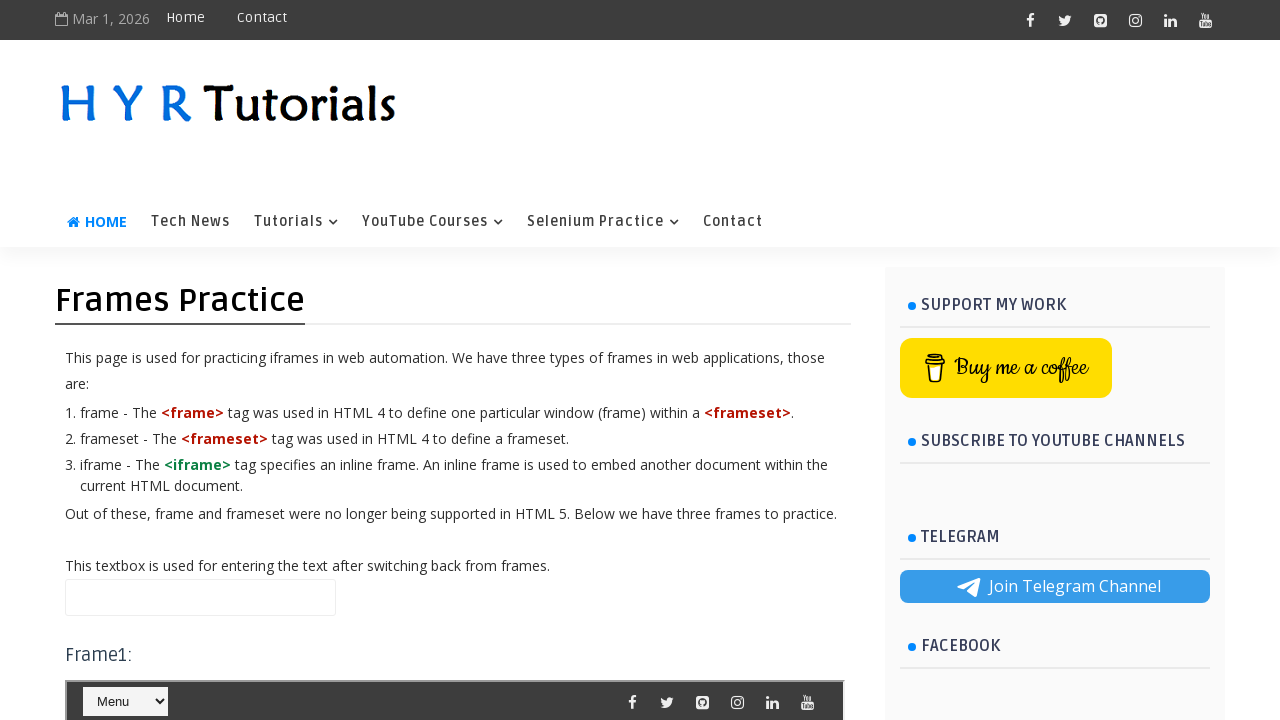

Retrieved named frame 'frm2'
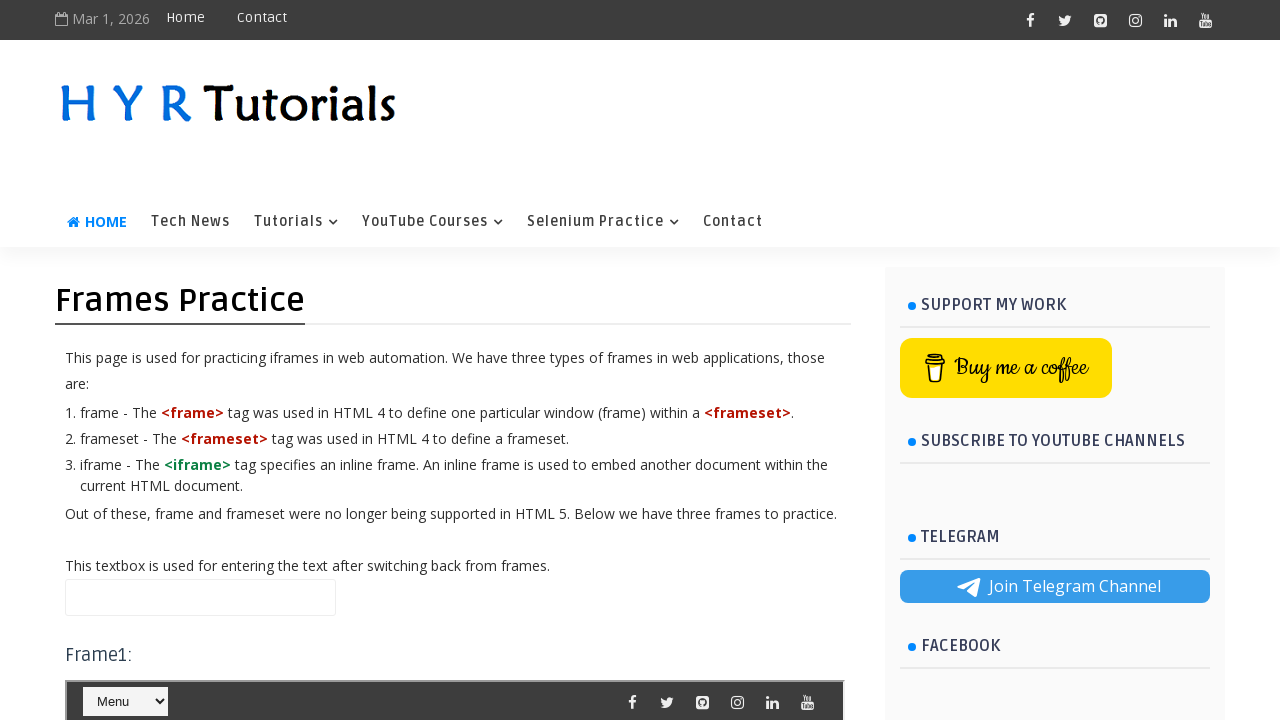

Filled firstName field inside iframe with 'sagar' on #firstName
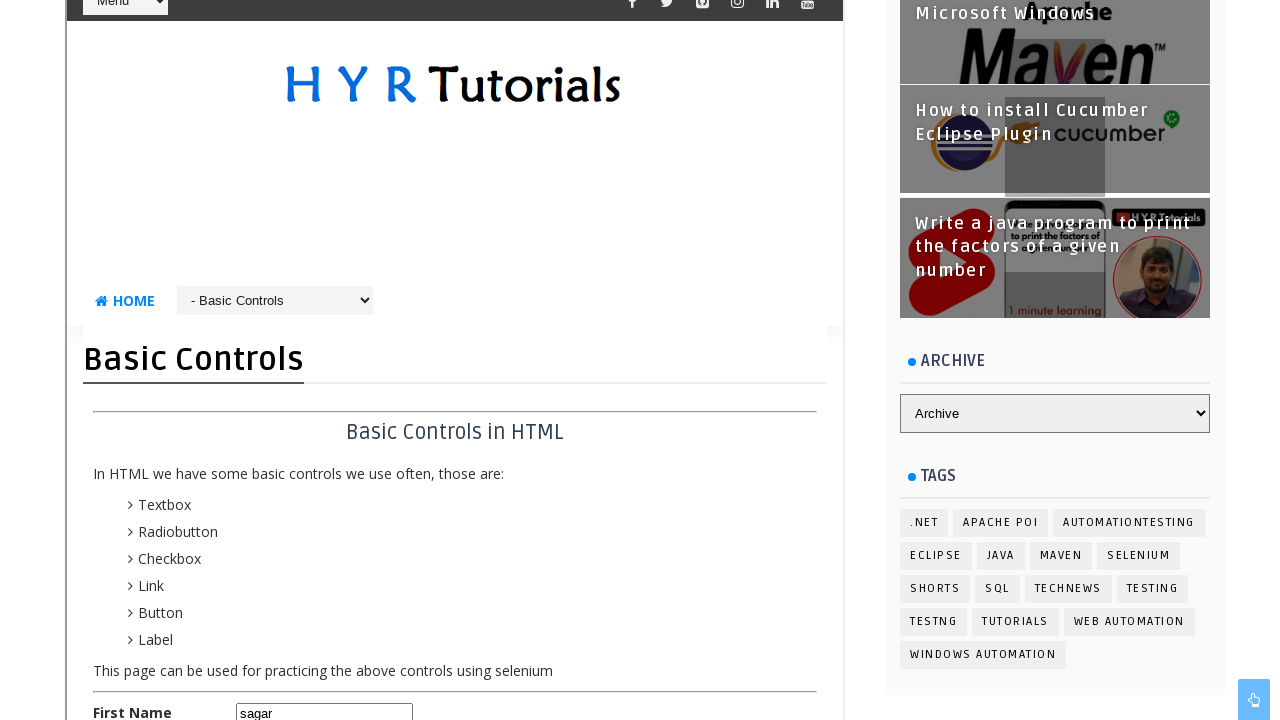

Switched back to parent frame and filled name field with 'Bye Bye' on #name
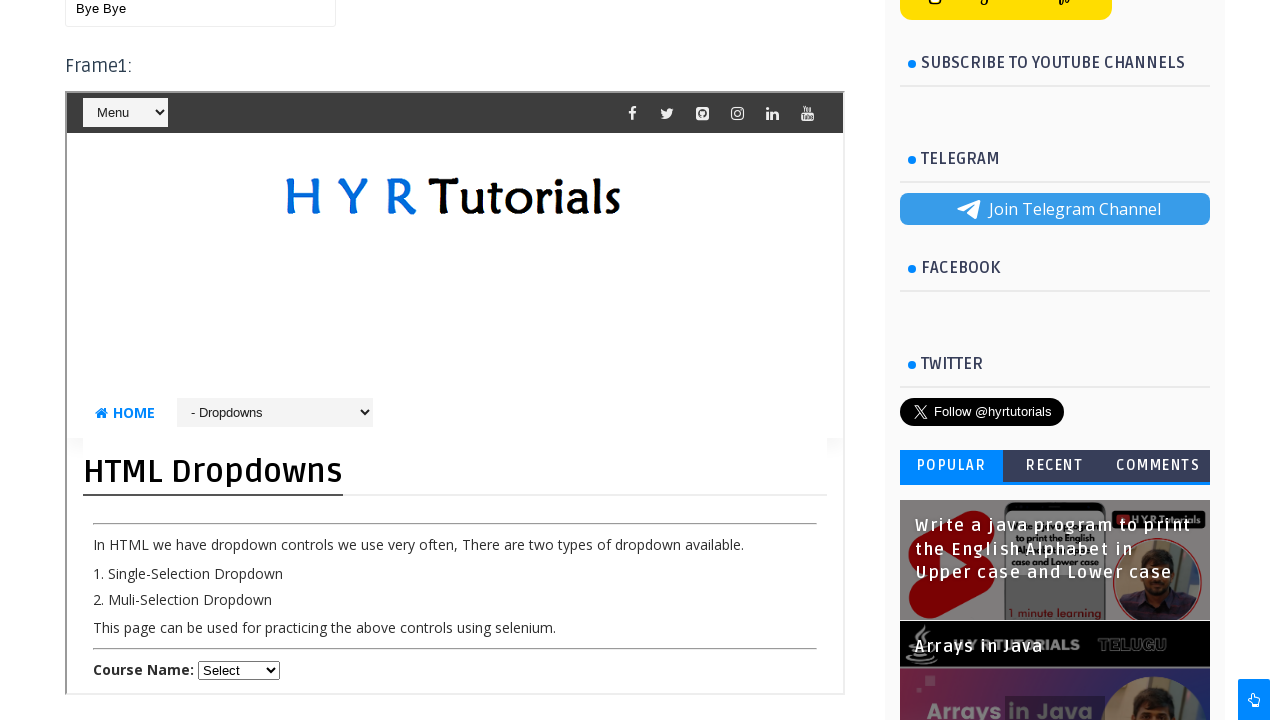

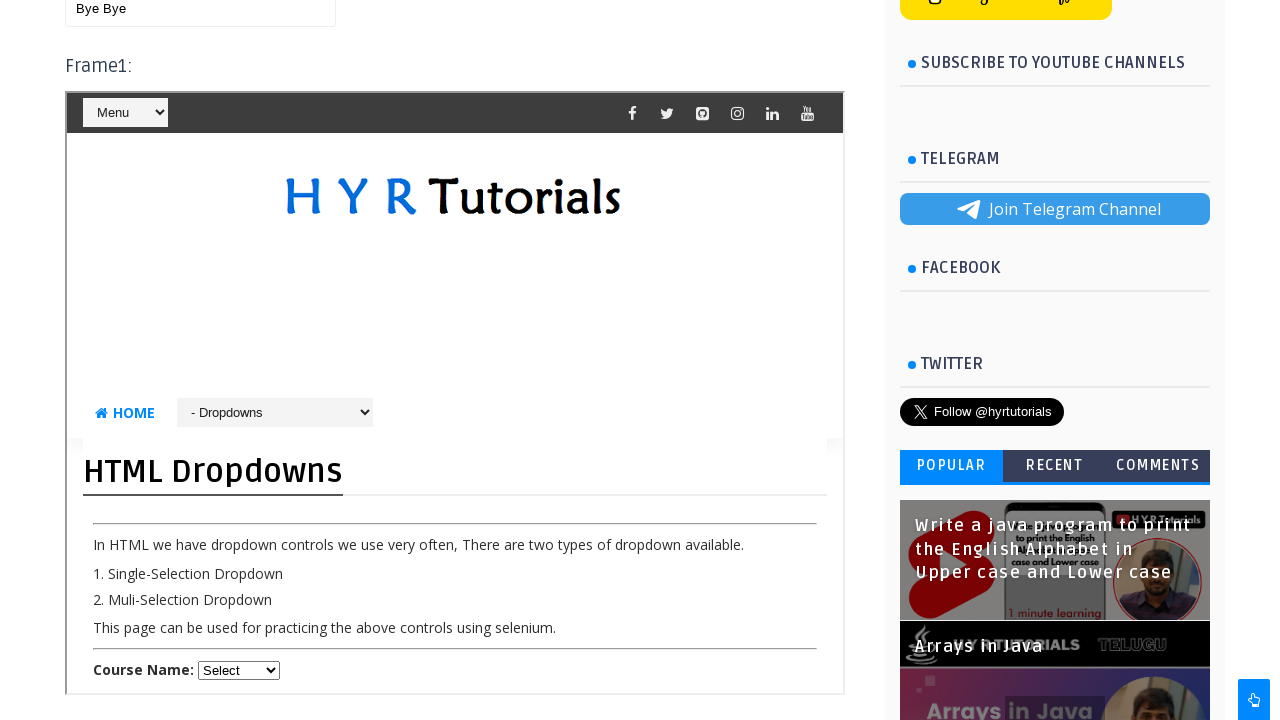